Tests adding a todo item "Learn Python" to the sample todo application and verifies it appears in the list.

Starting URL: https://lambdatest.github.io/sample-todo-app/

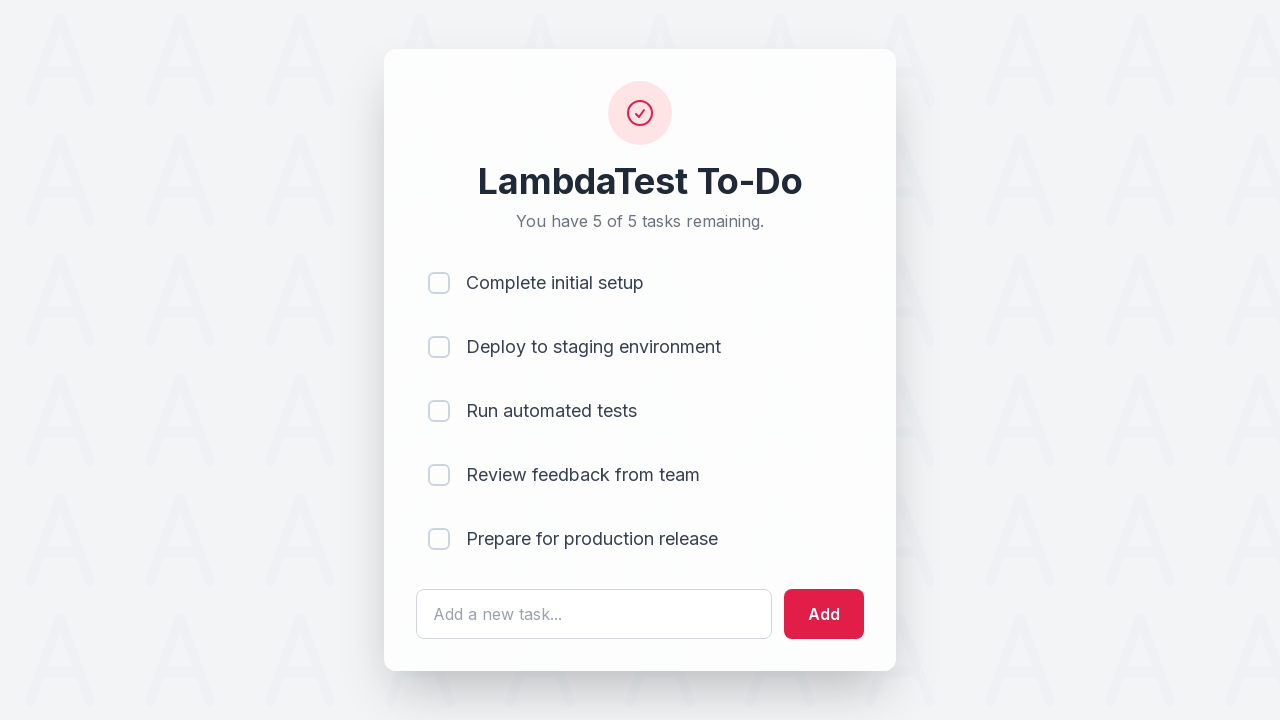

Filled todo input field with 'Learn Python' on #sampletodotext
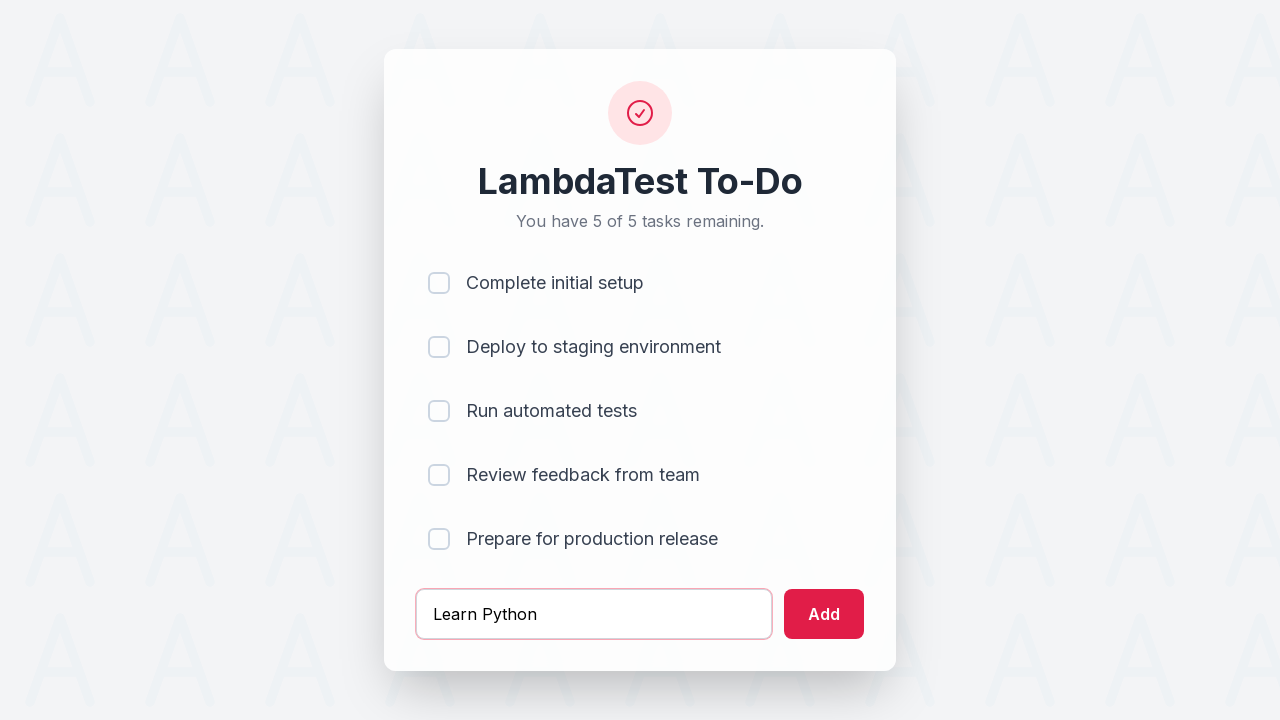

Pressed Enter to add the todo item on #sampletodotext
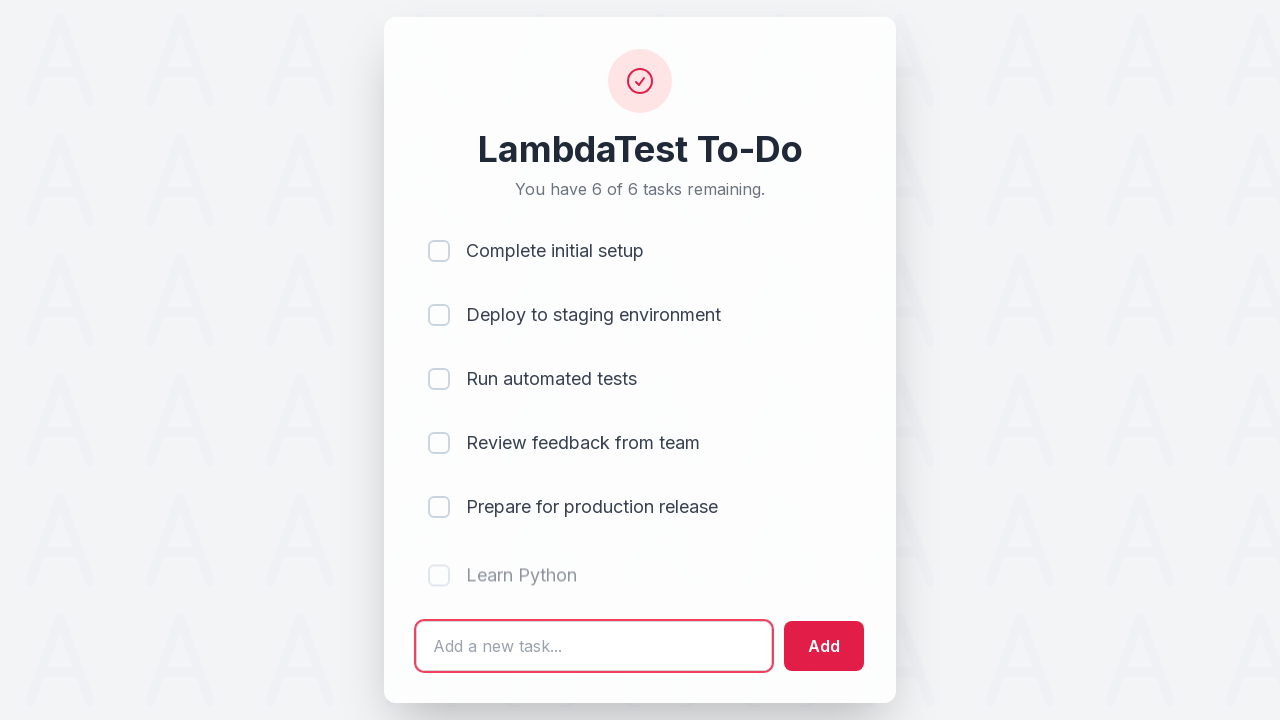

Verified that the new todo item appeared in the list
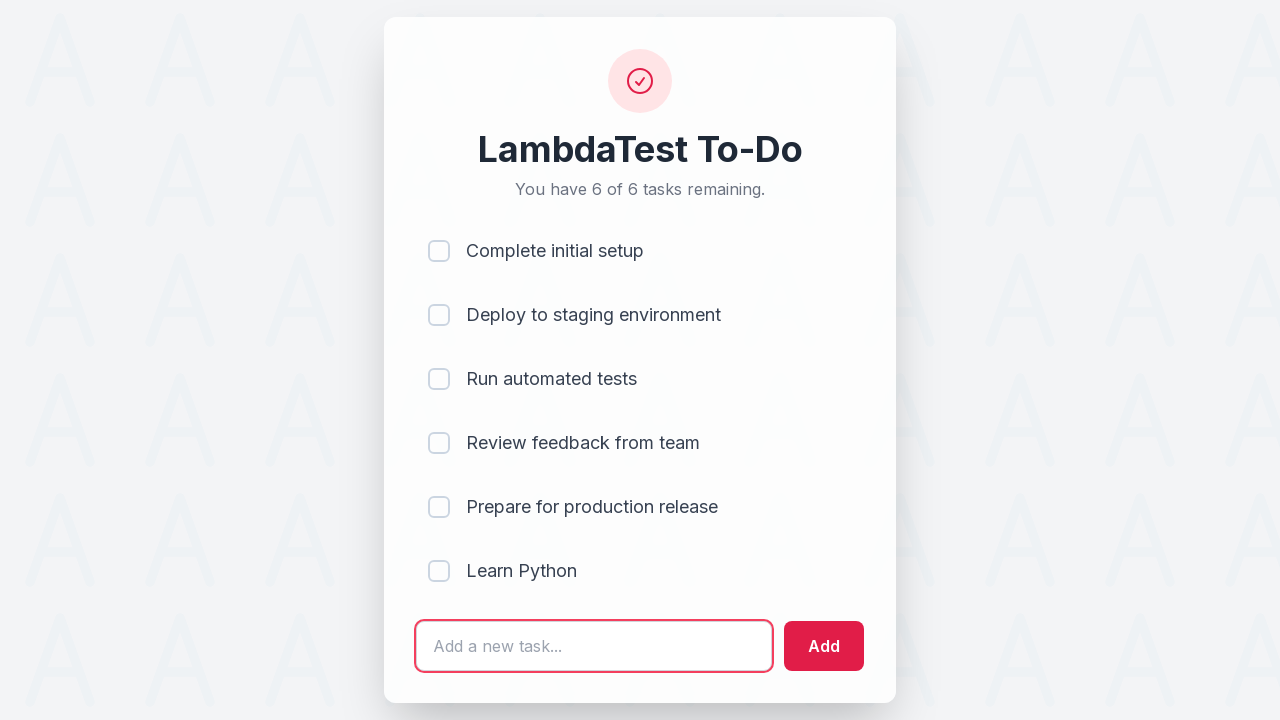

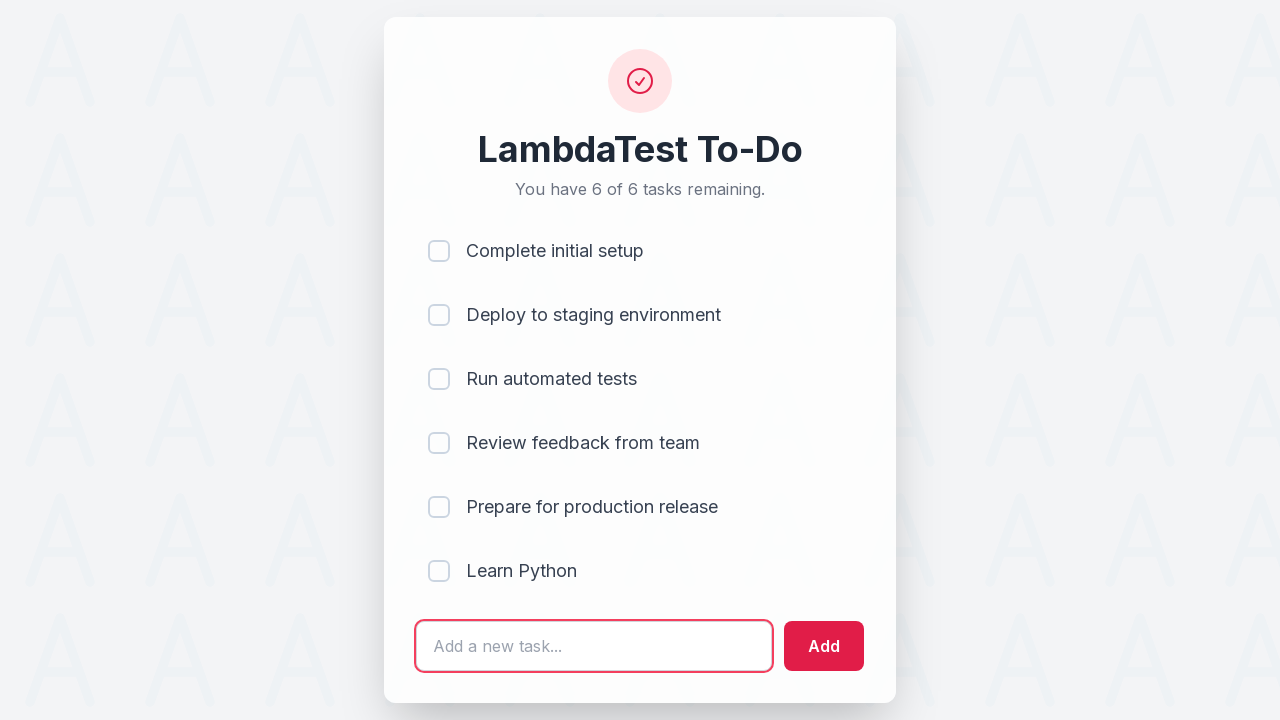